Navigates to the V and B beer products listing page (page 2) and waits for product items to load on the page.

Starting URL: https://www.vandb.fr/biere?page=2

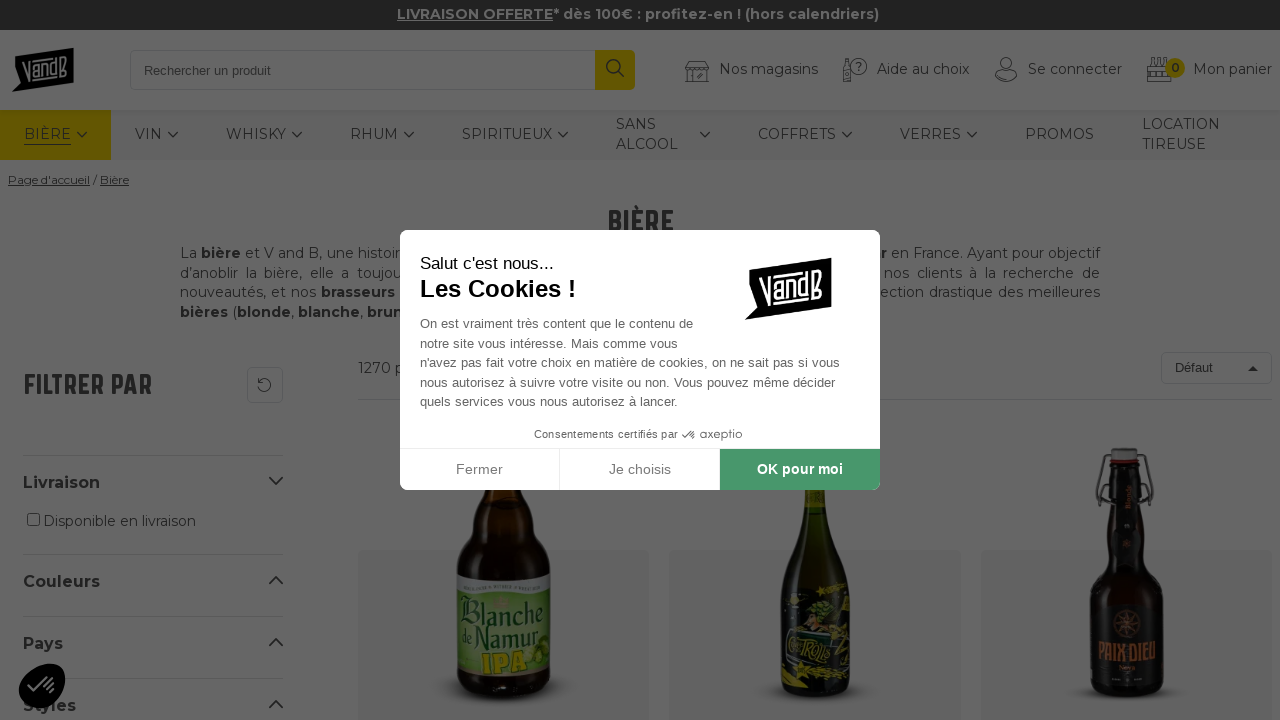

Navigated to V and B beer products listing page 2
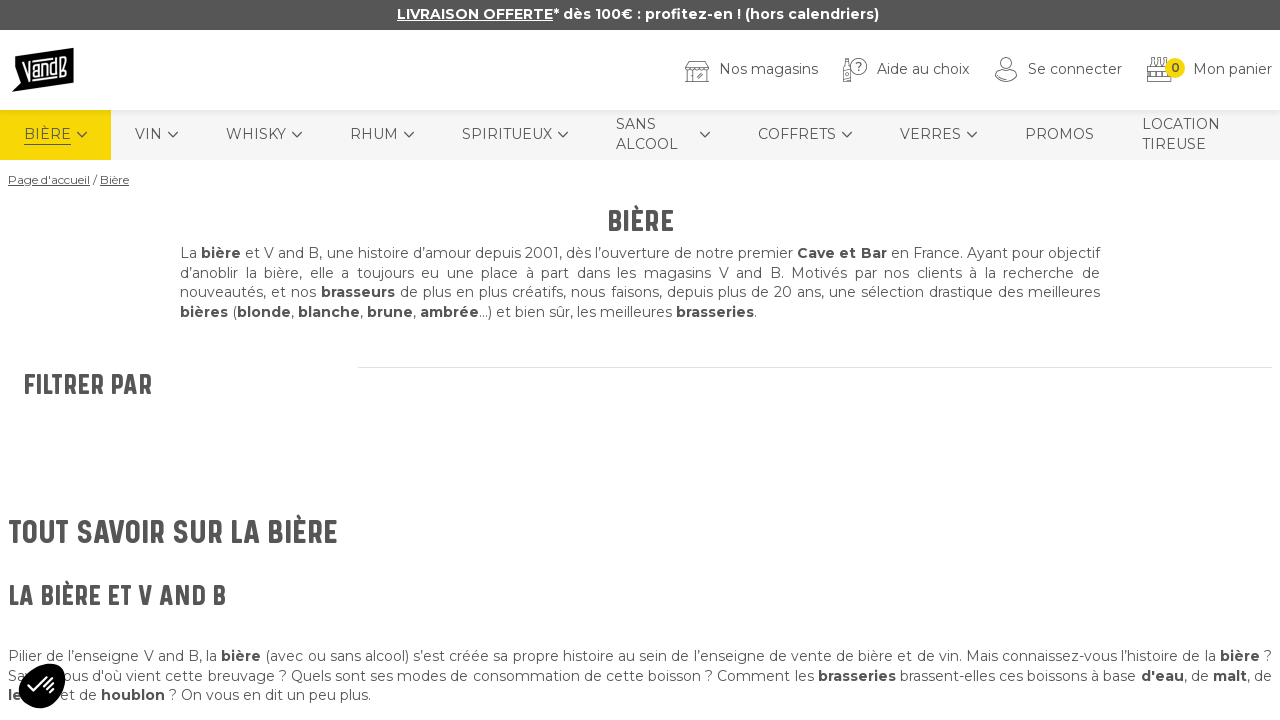

Product items loaded on the page
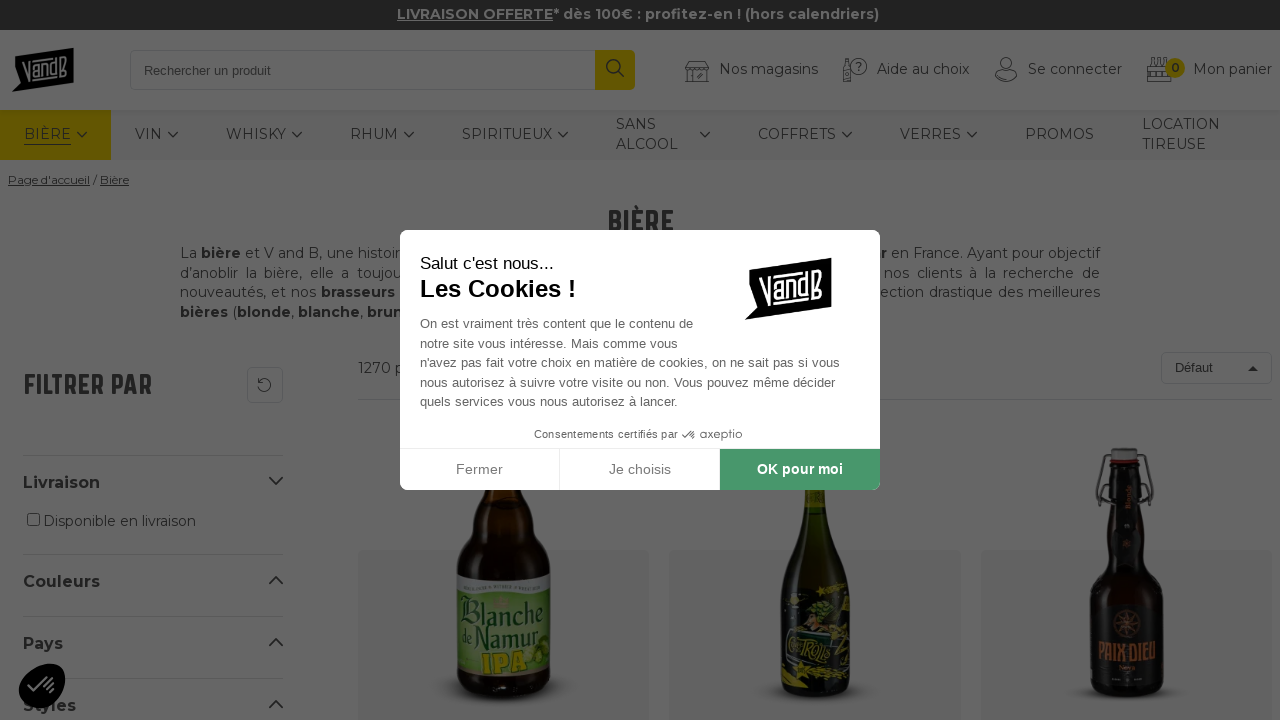

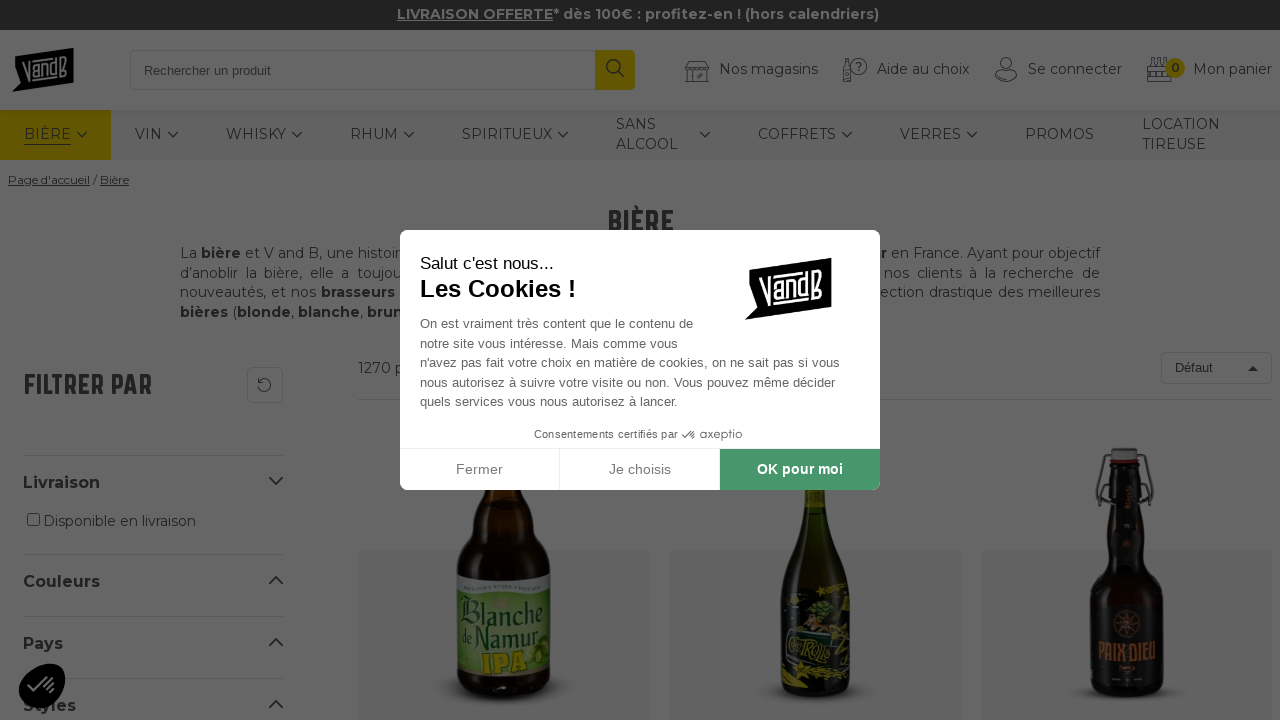